Tests the ANZ home loan calculator by filling in financial details and calculating borrowing estimate

Starting URL: https://www.anz.com.au/personal/home-loans/calculators-tools/much-borrow/

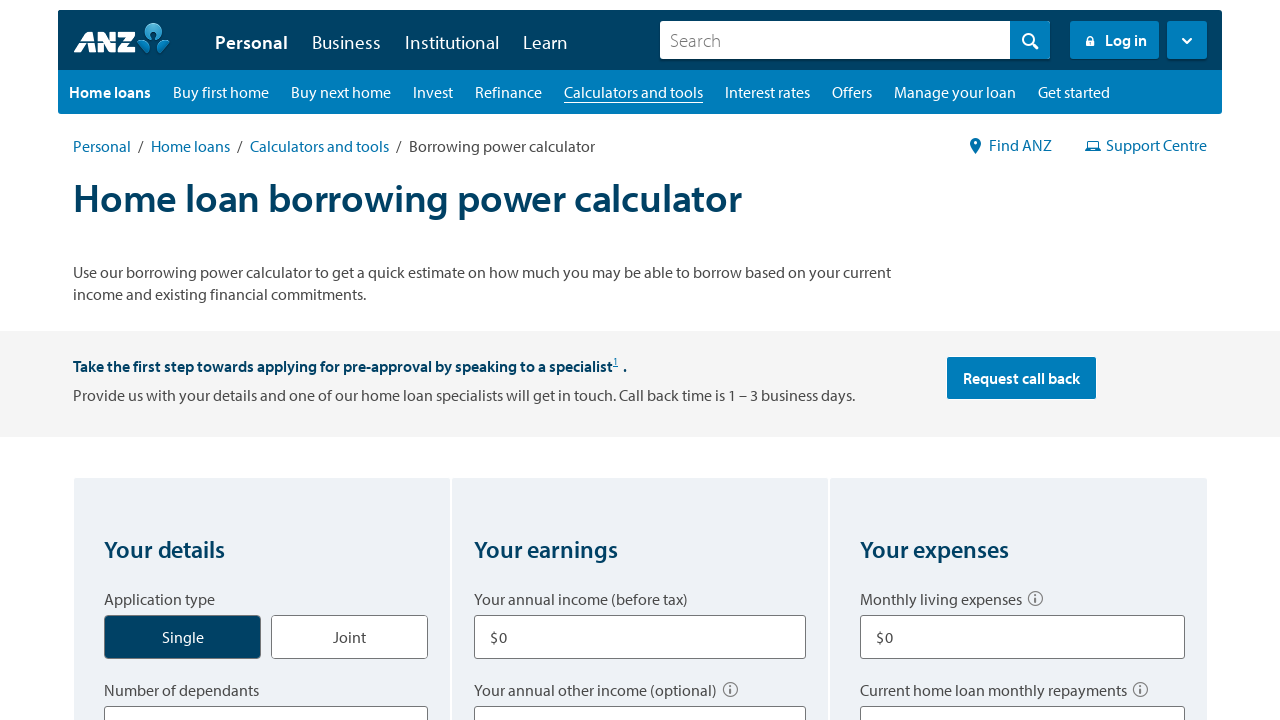

Selected application type as Single at (204, 626) on #application_type_single
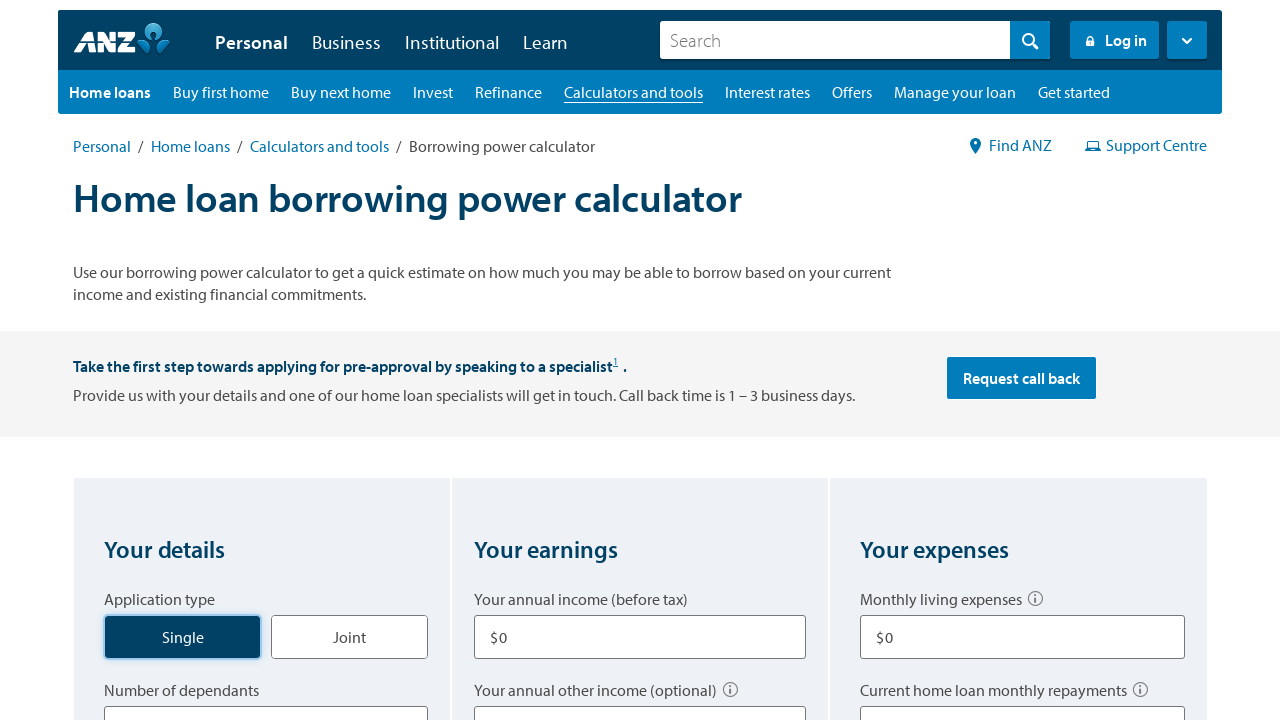

Selected number of dependants as 0 on select[title='Number of dependants']
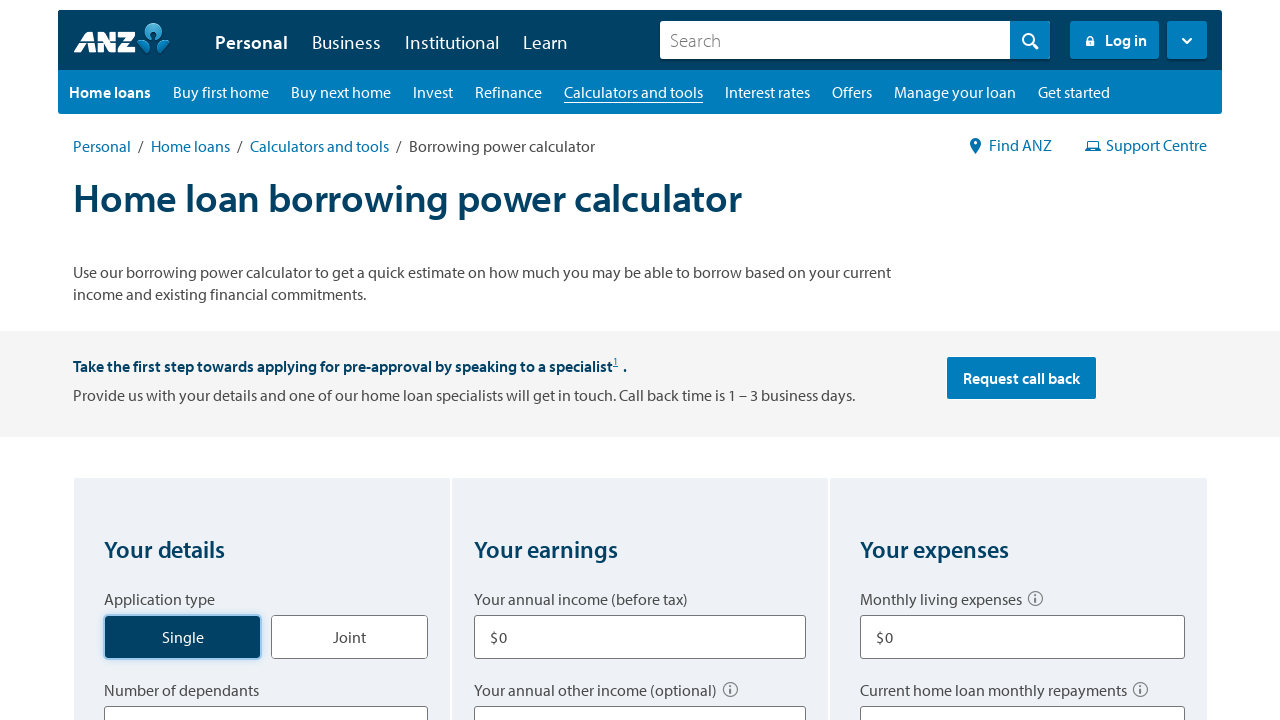

Selected property type as Home to live in at (213, 360) on #borrow_type_home
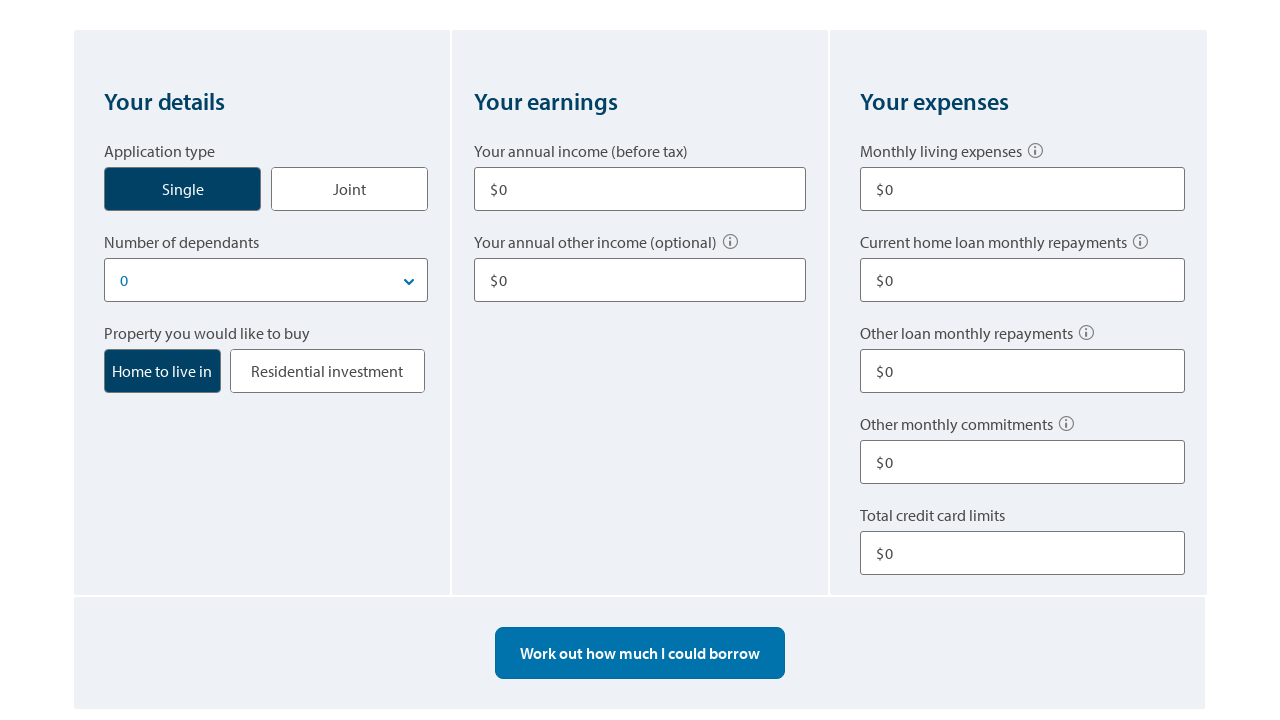

Entered primary income of $80,000 on input[aria-labelledby='q2q1']
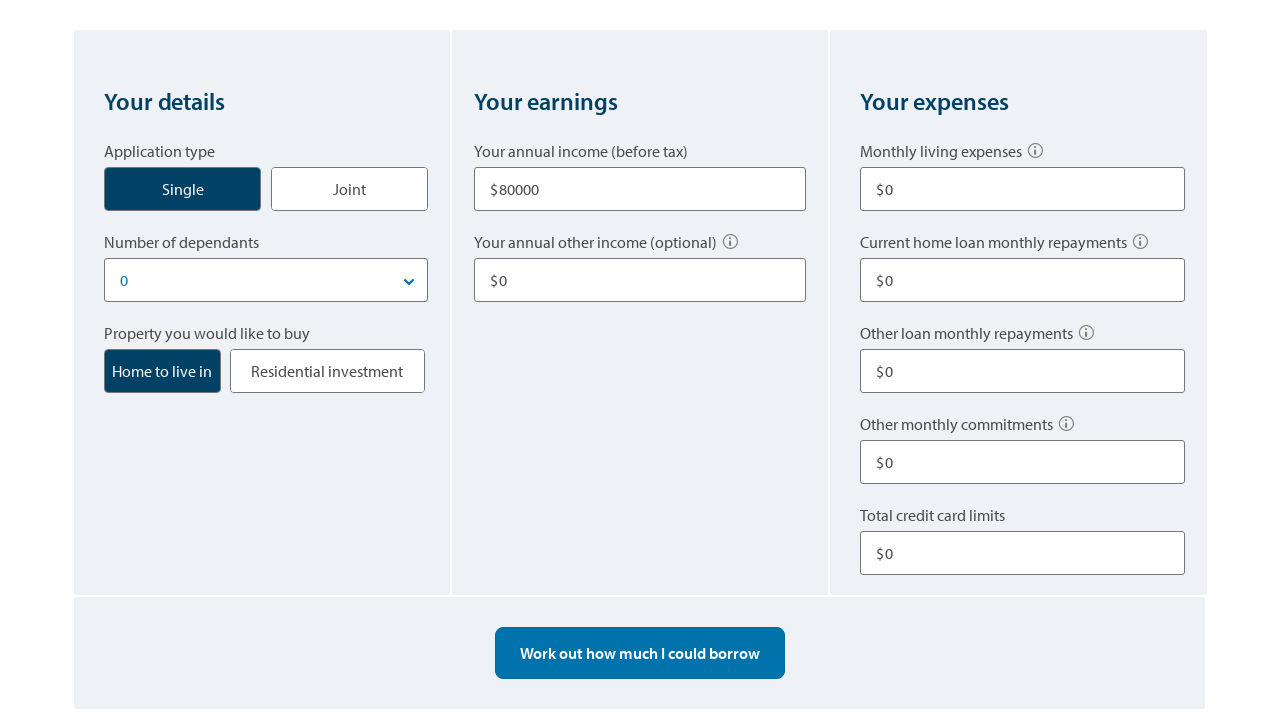

Entered other income of $10,000 on input[aria-labelledby='q2q2']
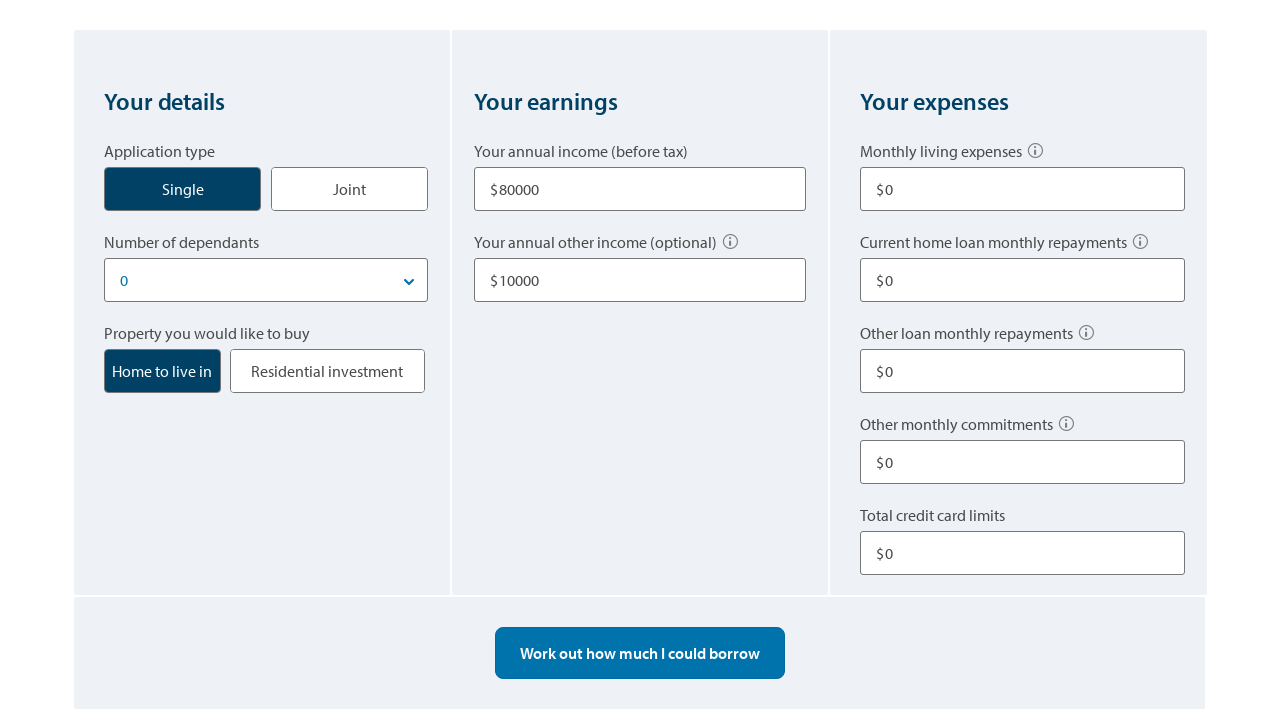

Entered living expenses of $500 on #expenses
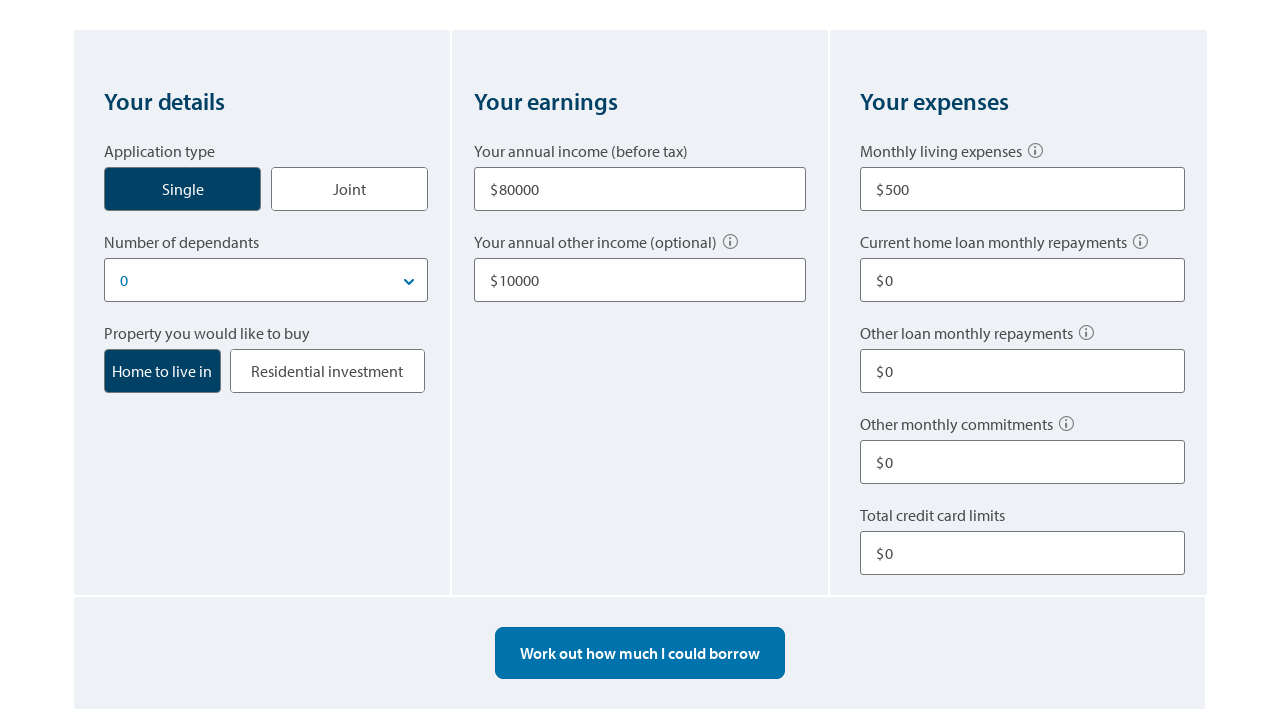

Entered current home loan repayments of $0 on #homeloans
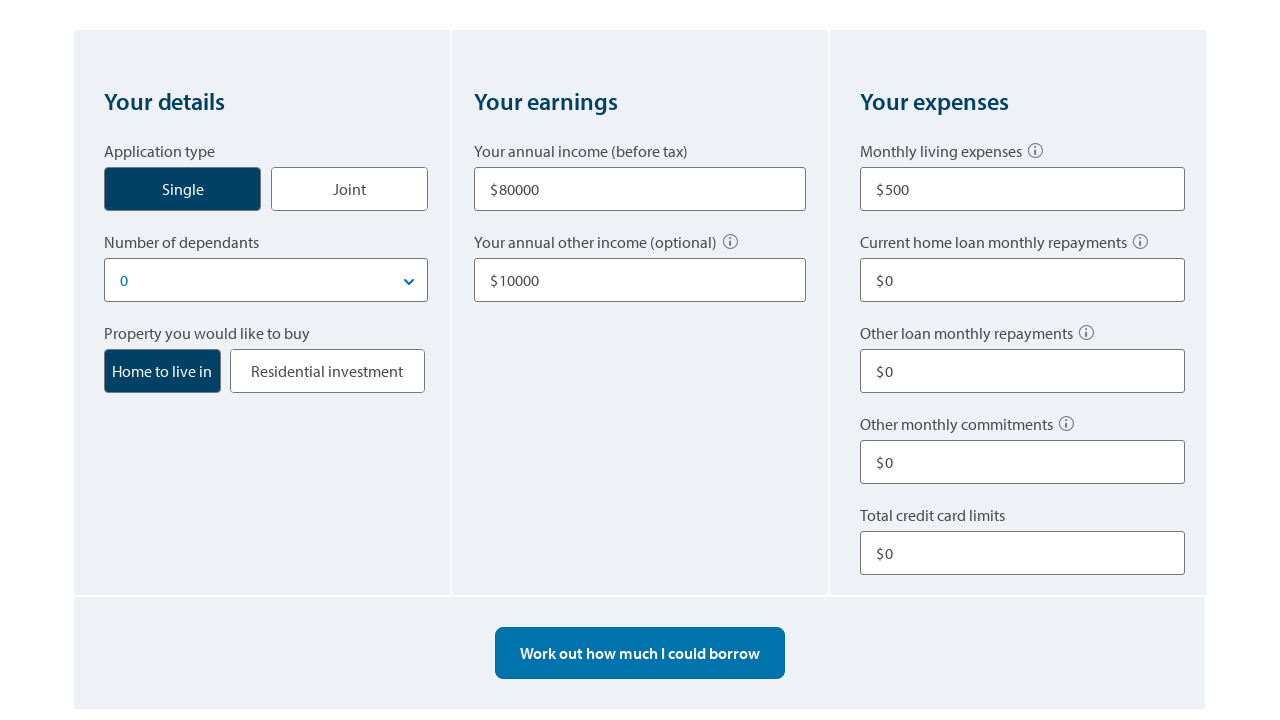

Entered other loan repayments of $100 on #otherloans
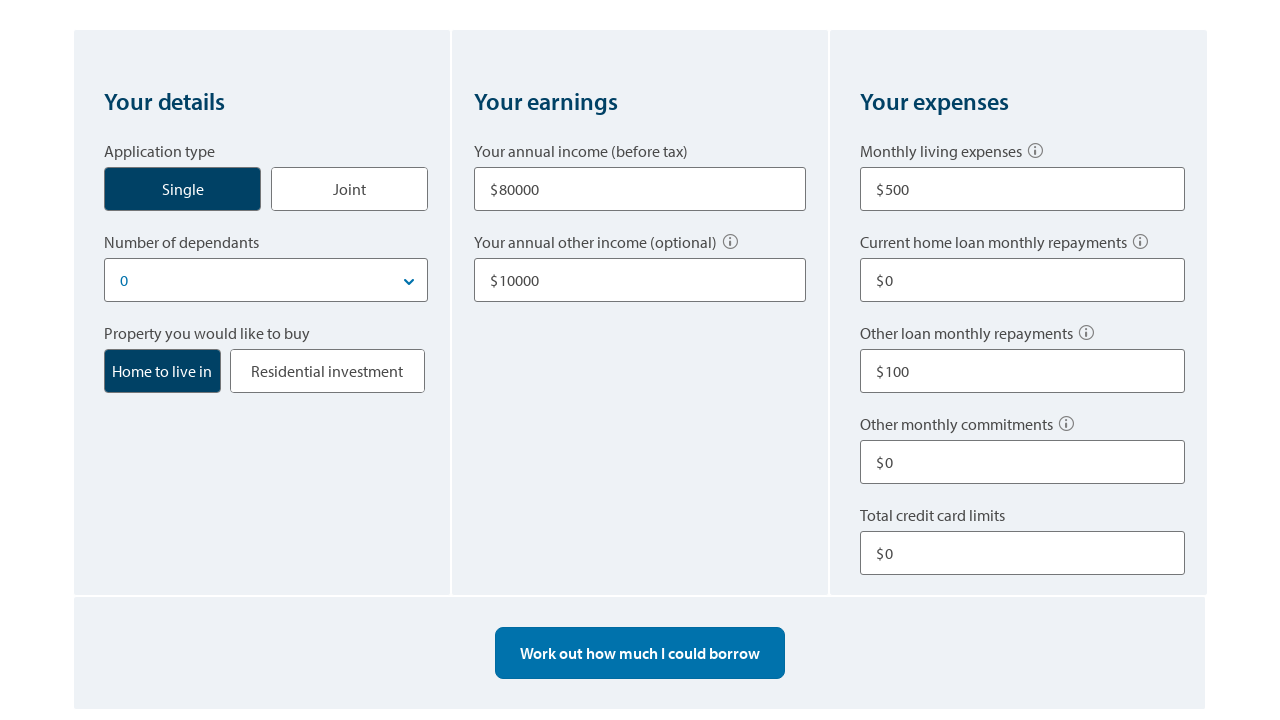

Entered other commitments of $0 on input[aria-labelledby='q3q4']
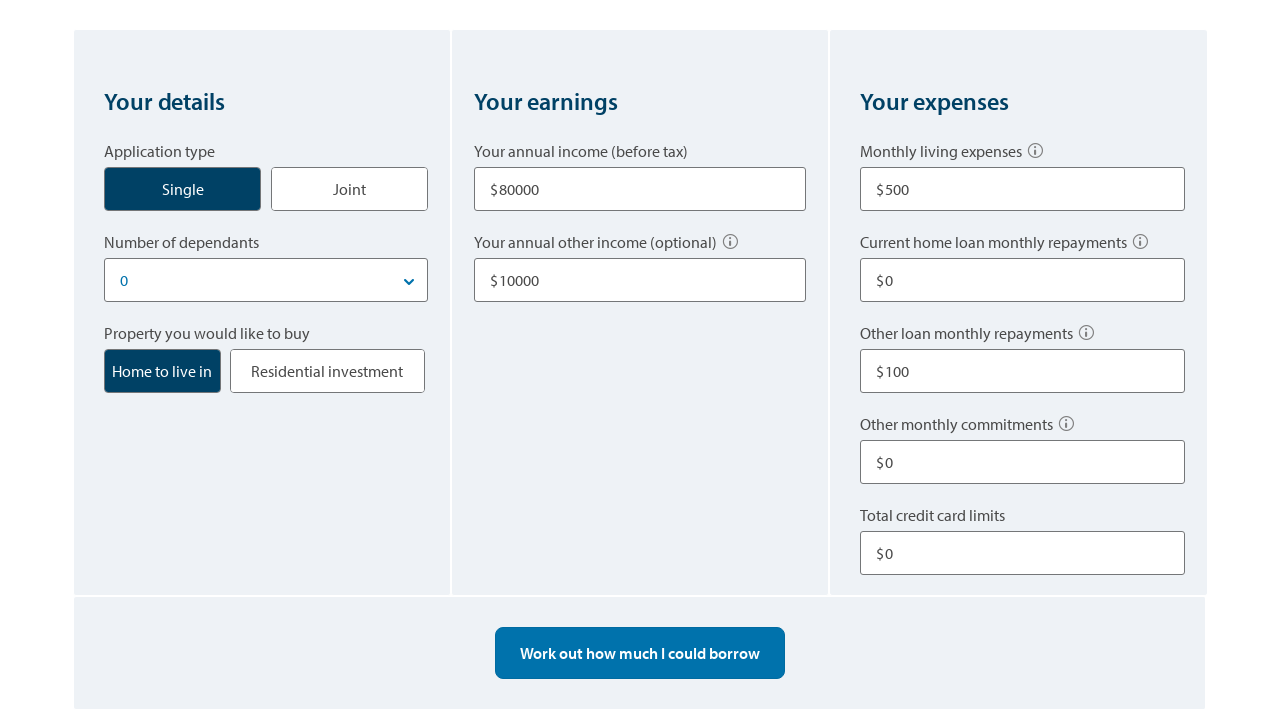

Entered total credit card limits of $10,000 on #credit
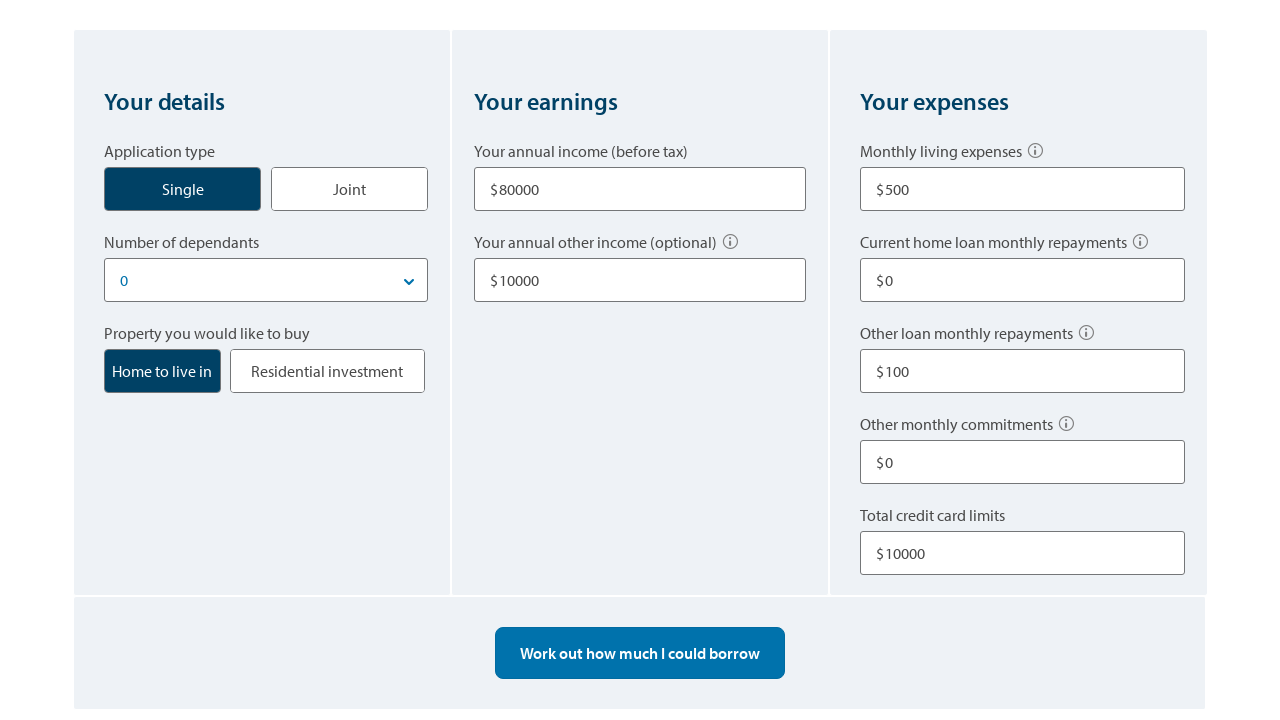

Clicked calculate button to compute borrowing estimate at (640, 653) on #btnBorrowCalculater
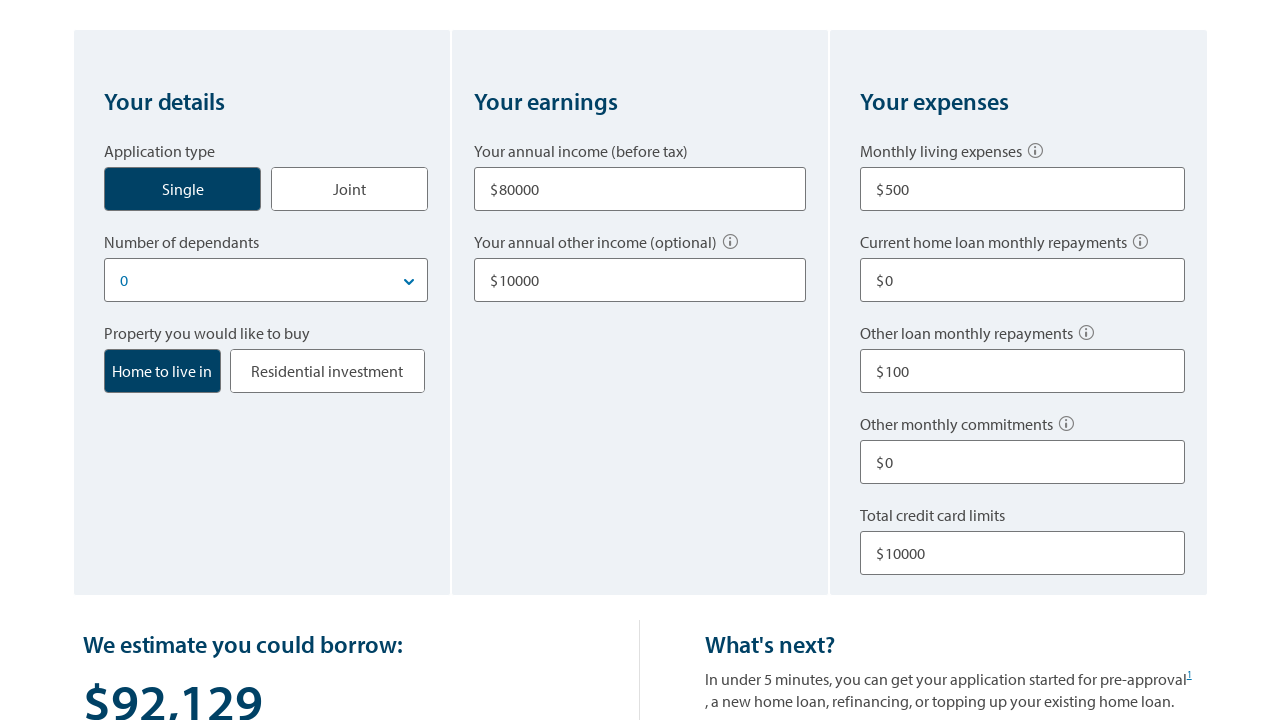

Borrowing estimate result loaded successfully
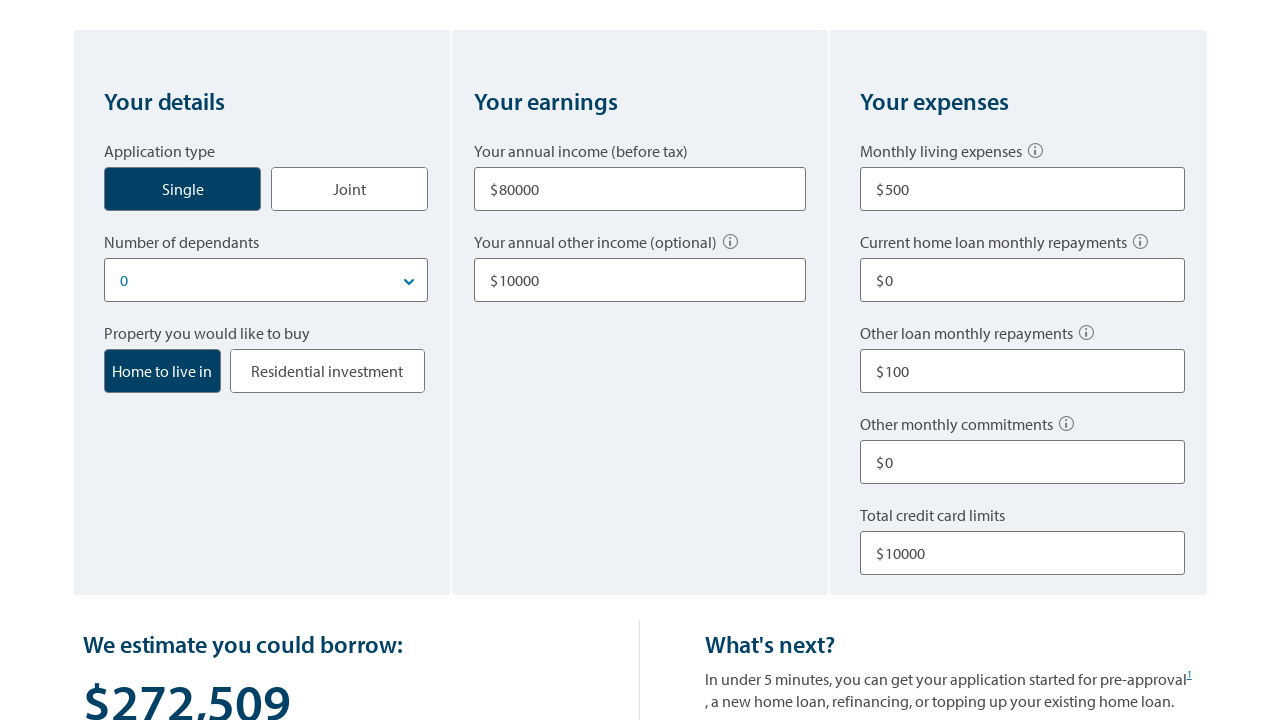

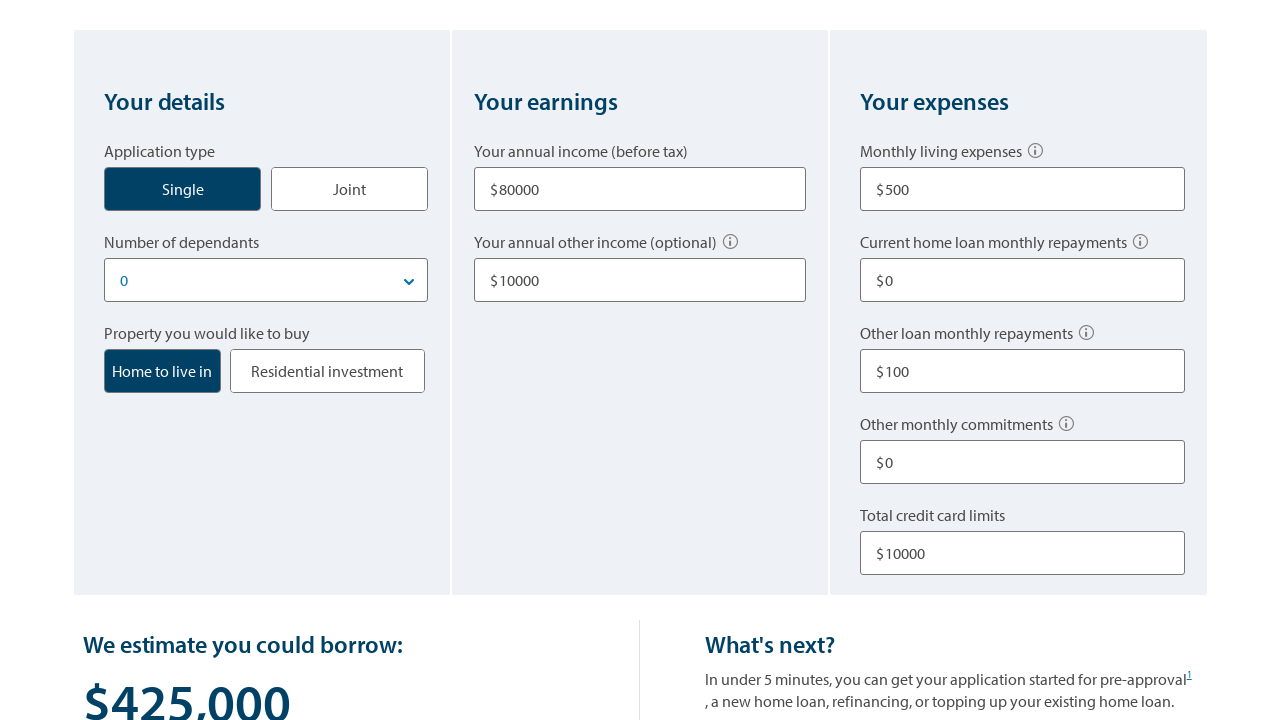